Tests dynamic loading functionality by clicking through to a loading example, triggering the load, waiting for content, then navigating to home and refreshing.

Starting URL: http://the-internet.herokuapp.com

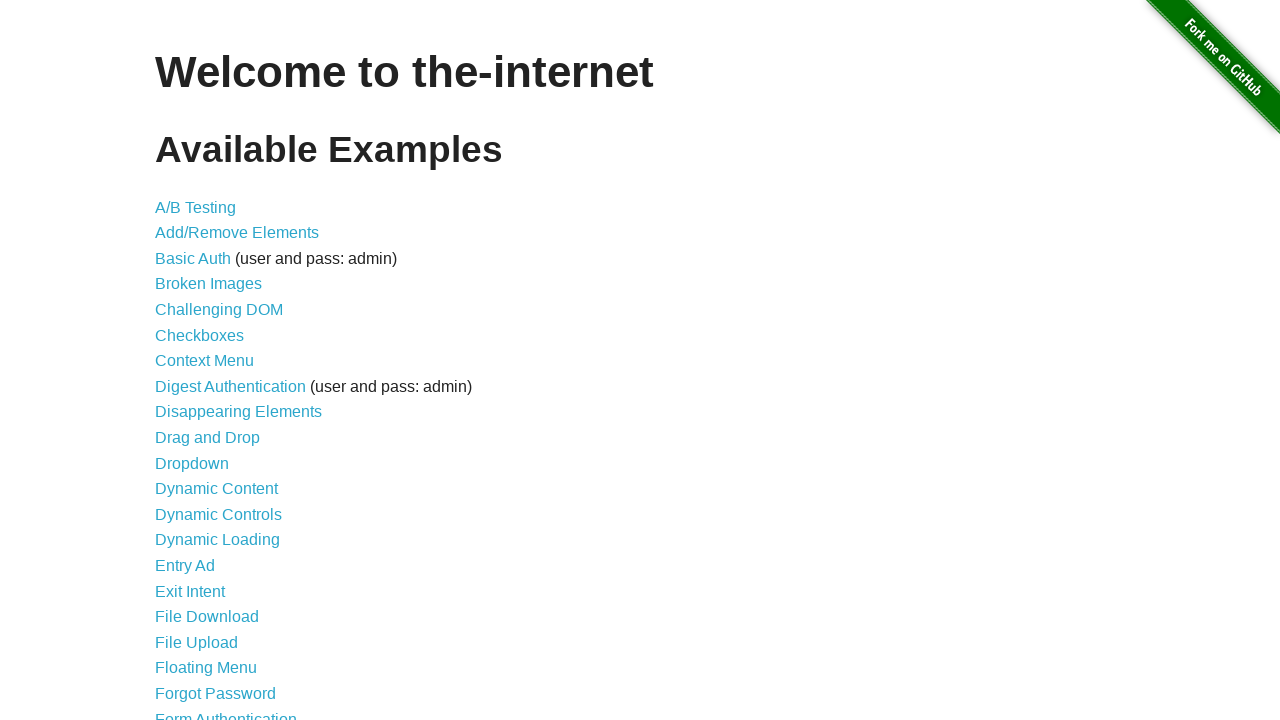

Clicked on Dynamic Loading link at (218, 540) on a[href*='dynamic_loading']
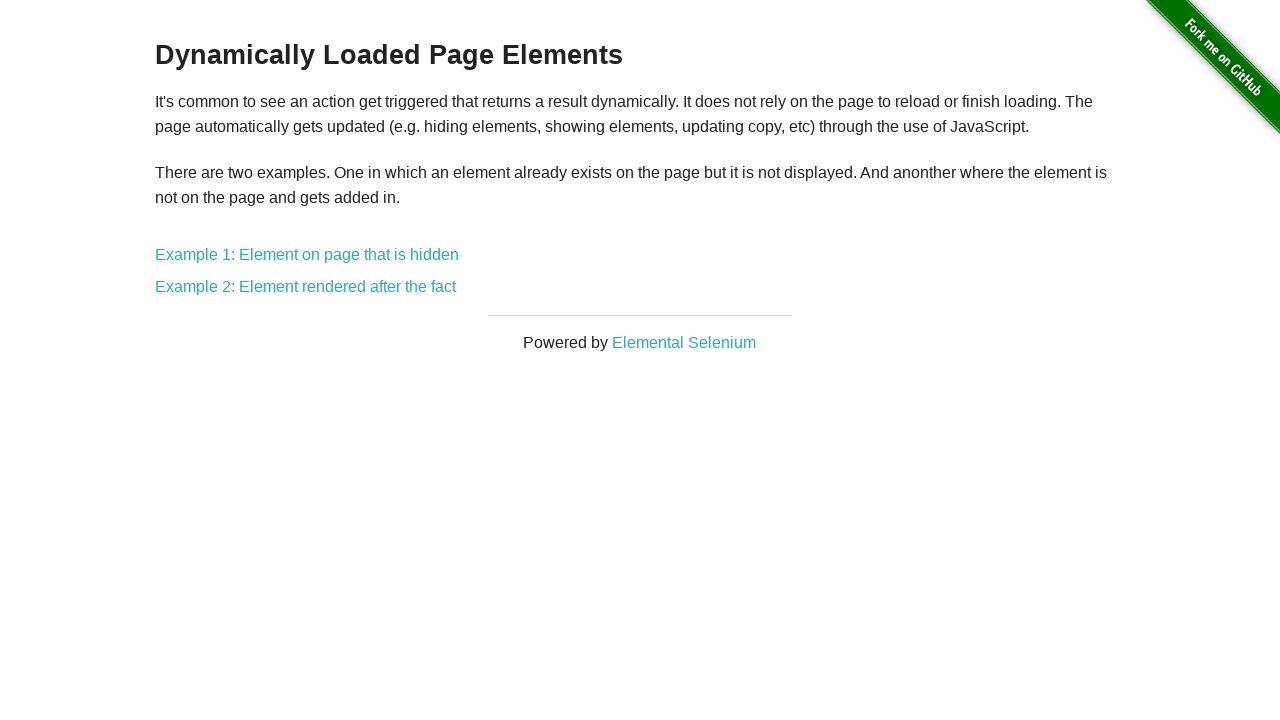

Clicked on the dynamic loading example link at (307, 255) on xpath=//*[@id='content']//a
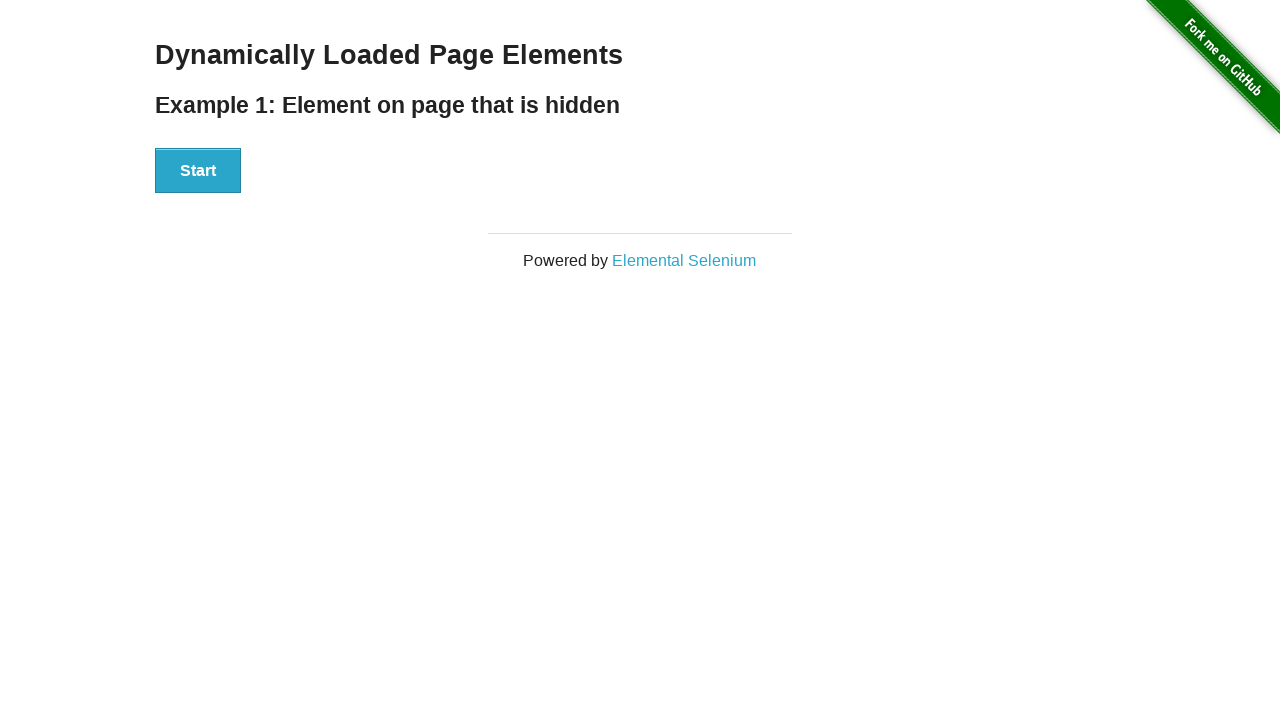

Clicked start button to trigger dynamic loading at (198, 171) on button
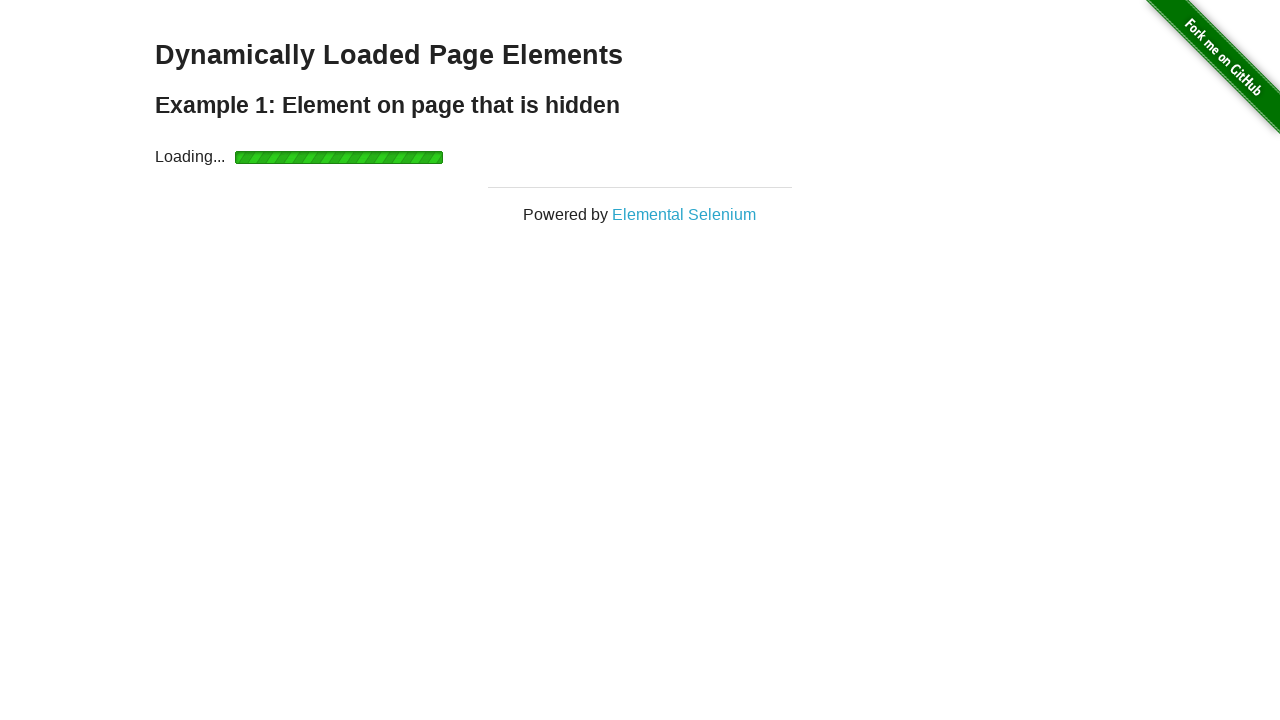

Waited for dynamic content to finish loading
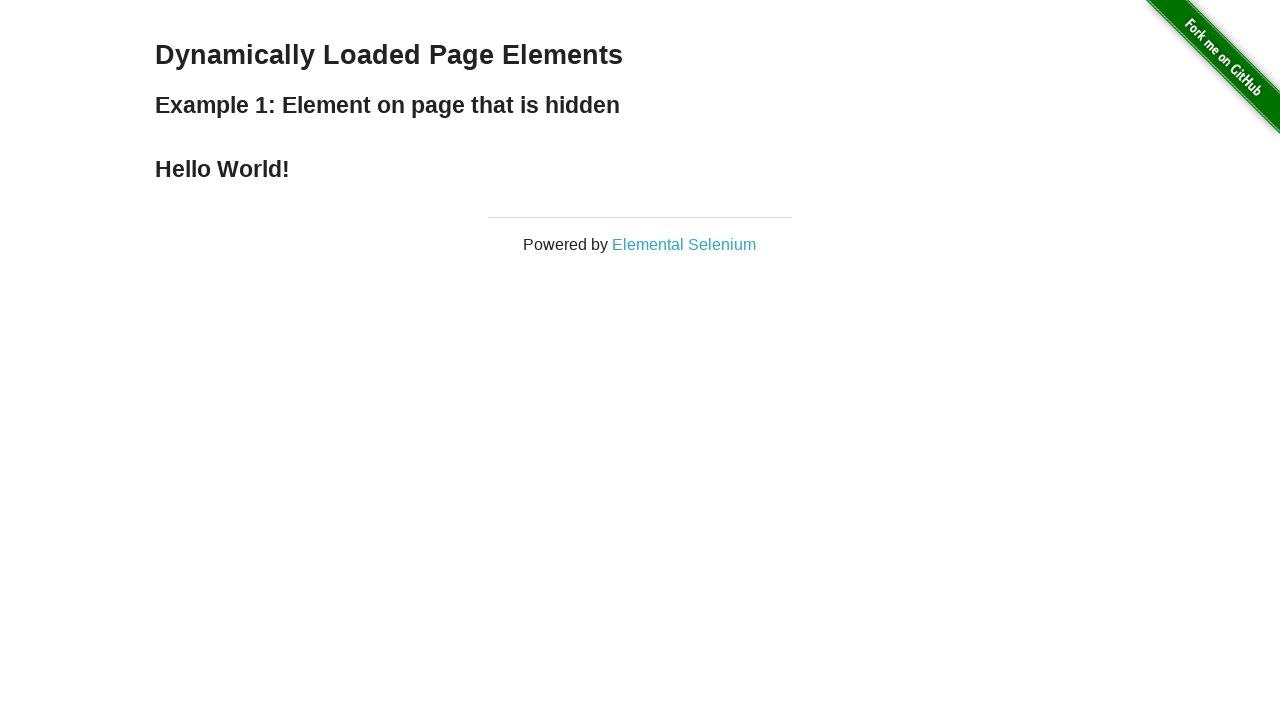

Navigated to home page http://the-internet.herokuapp.com
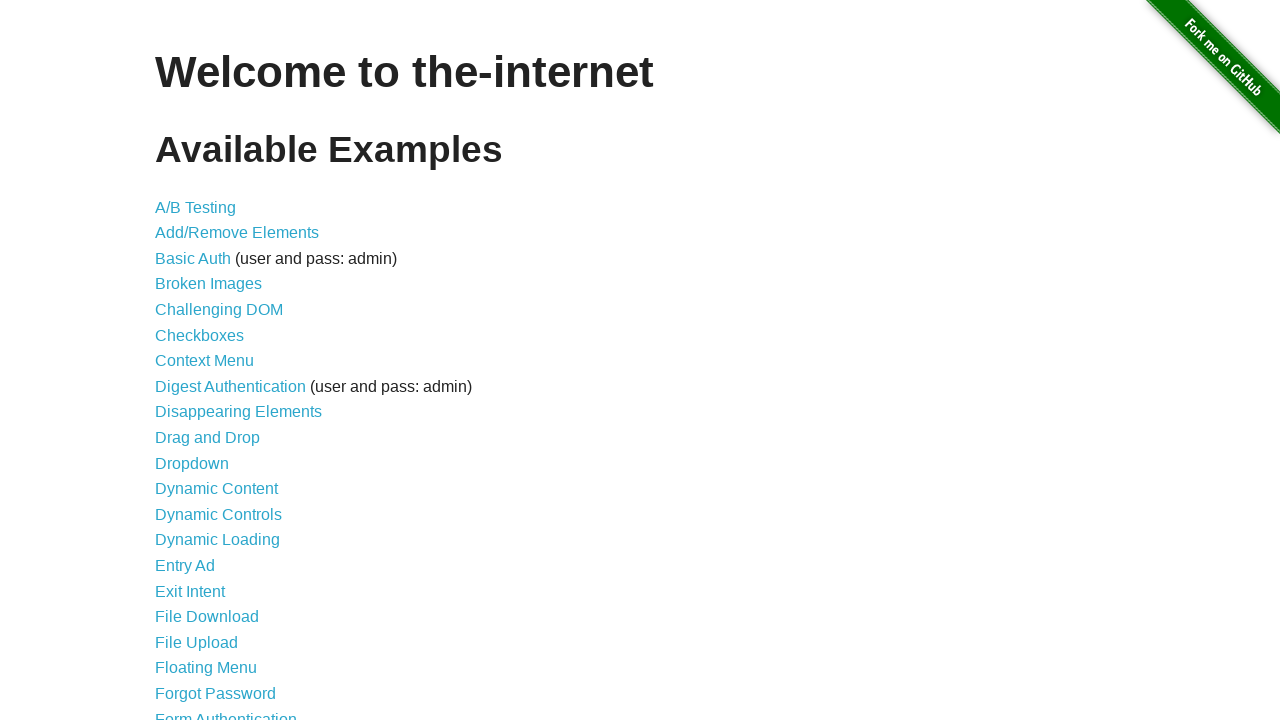

Refreshed the home page
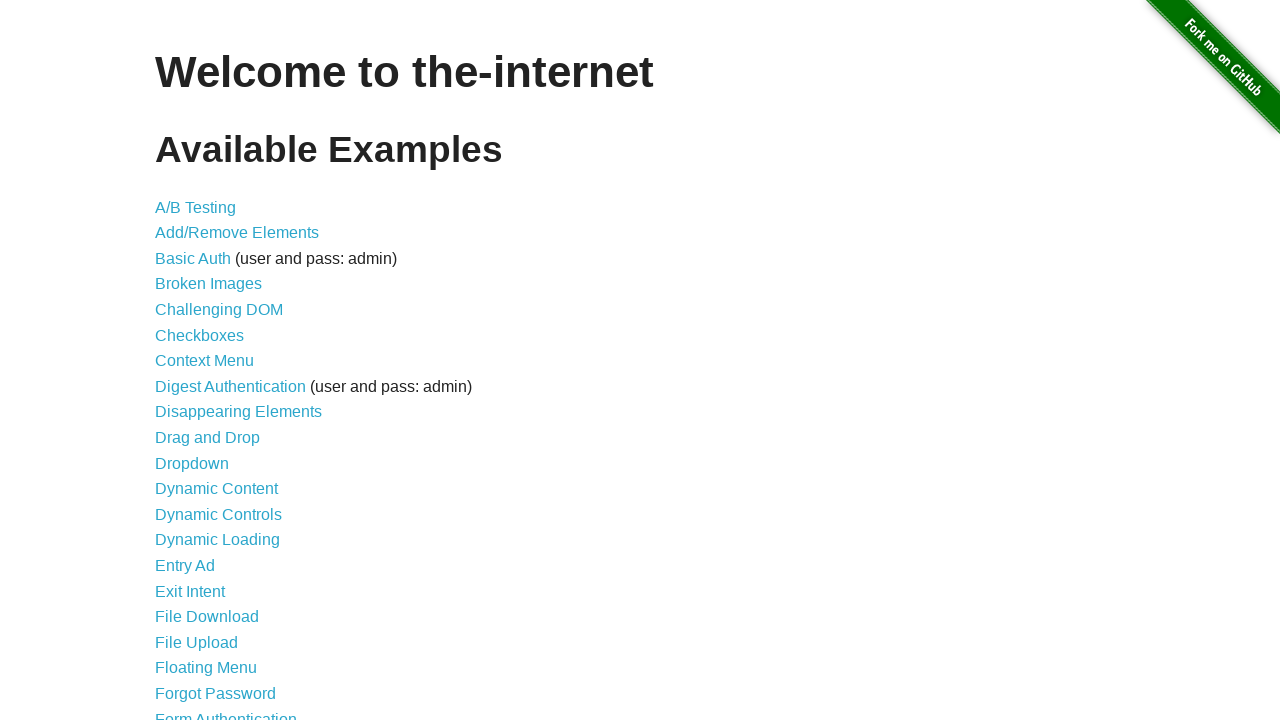

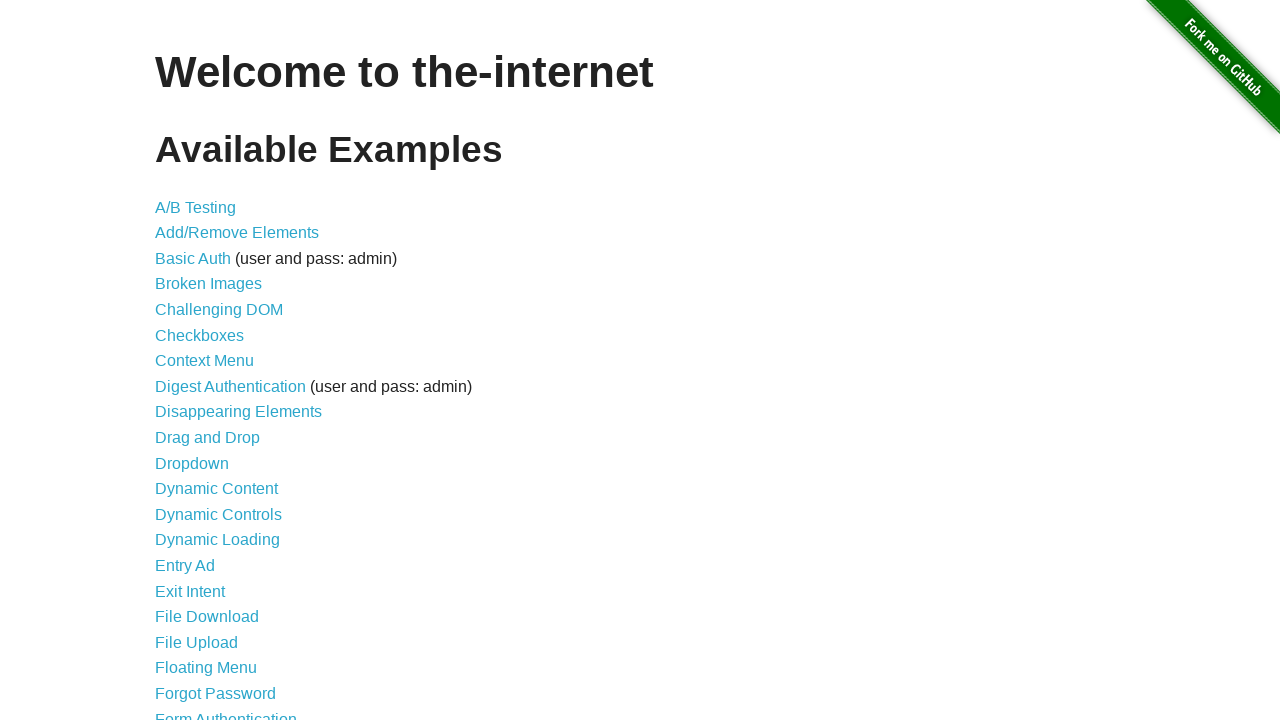